Tests drag and drop functionality by dragging an element from one location and dropping it to another target location

Starting URL: https://leafground.com/drag.xhtml

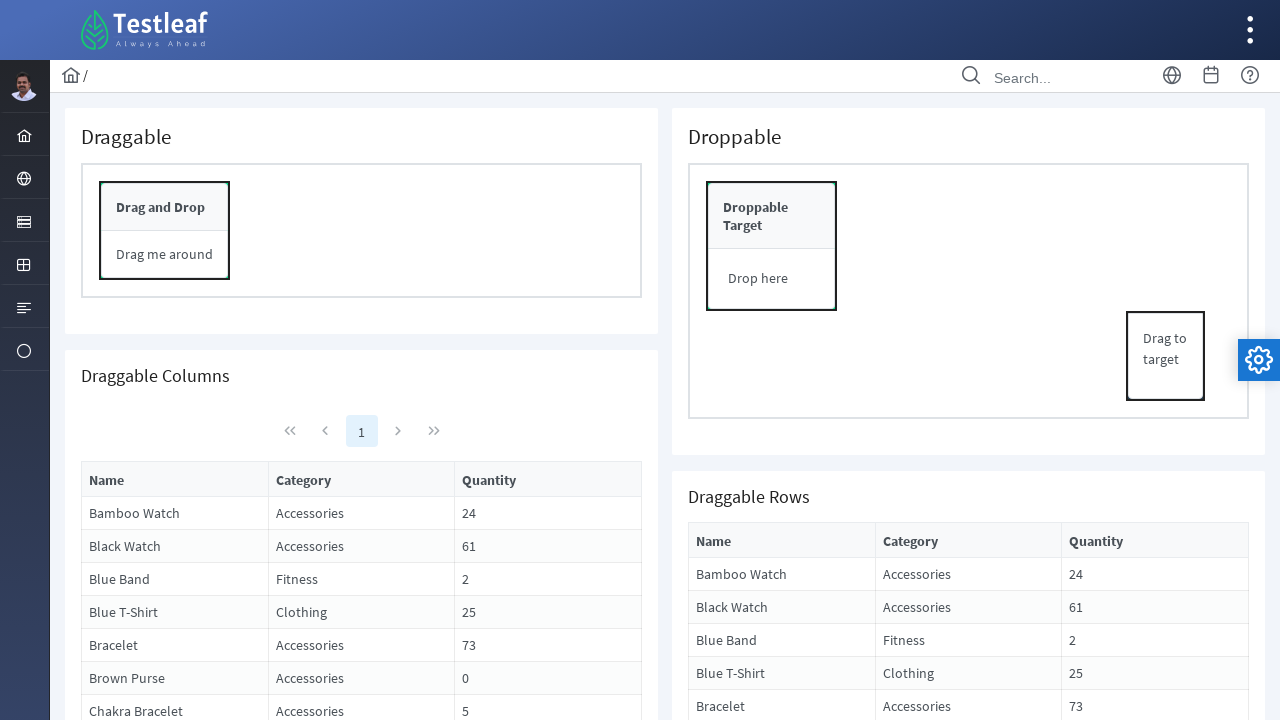

Located draggable element with id 'form:drag'
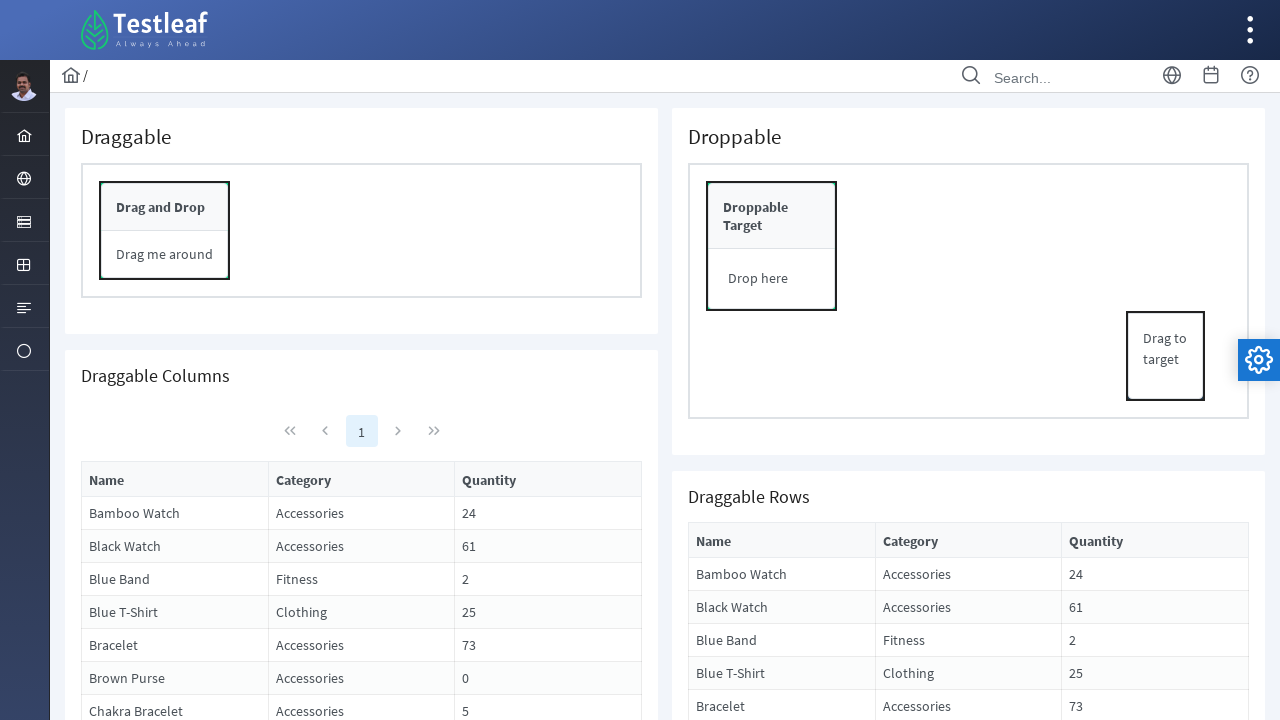

Located drop target element with id 'form:drop'
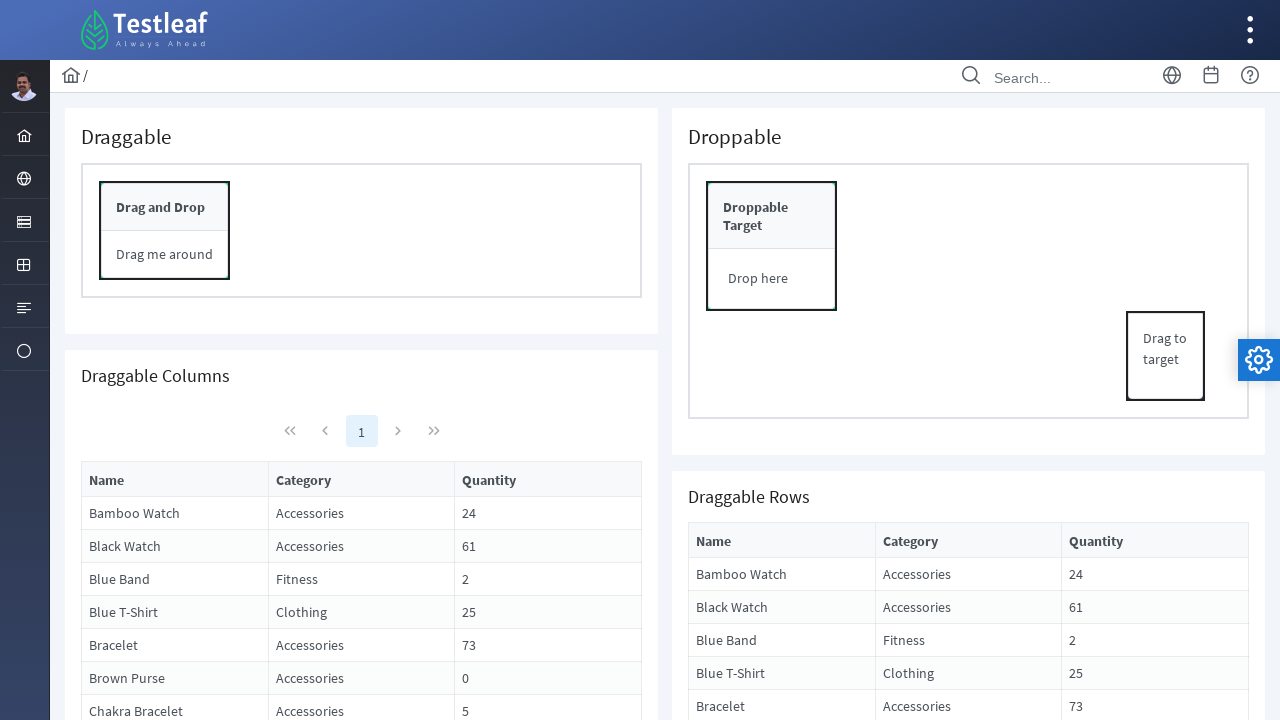

Dragged element from source to drop target location at (772, 246)
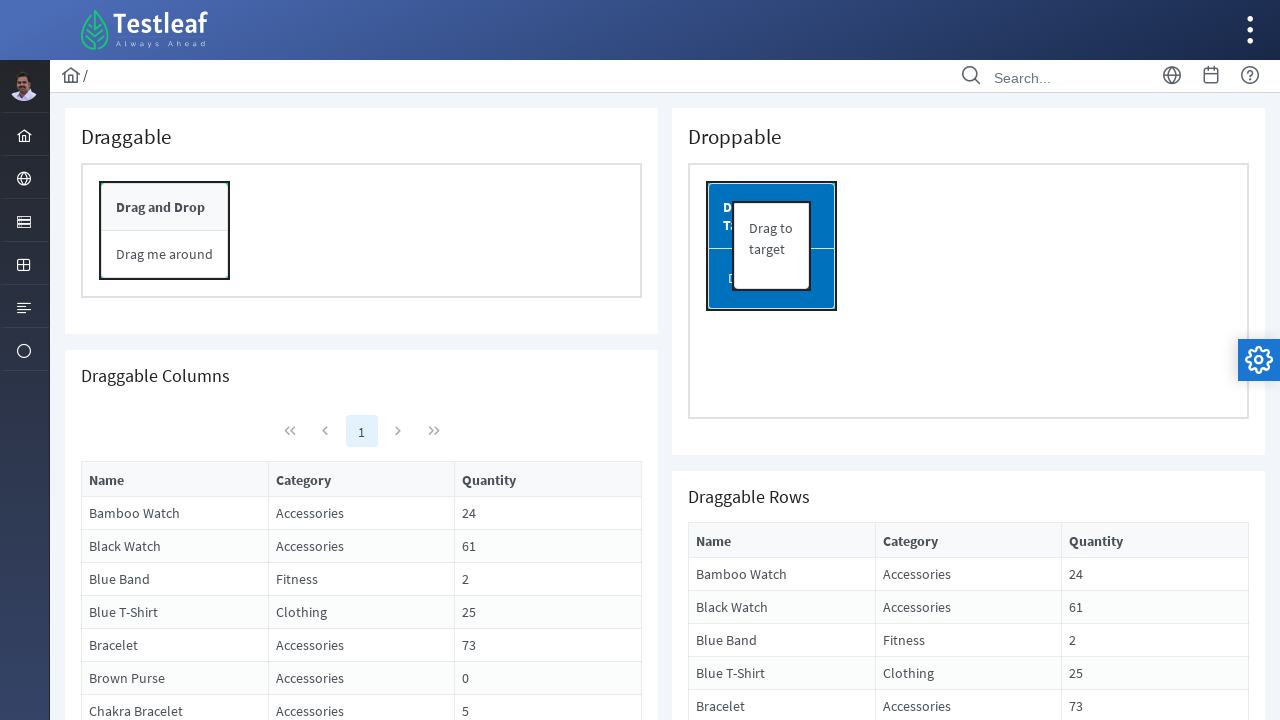

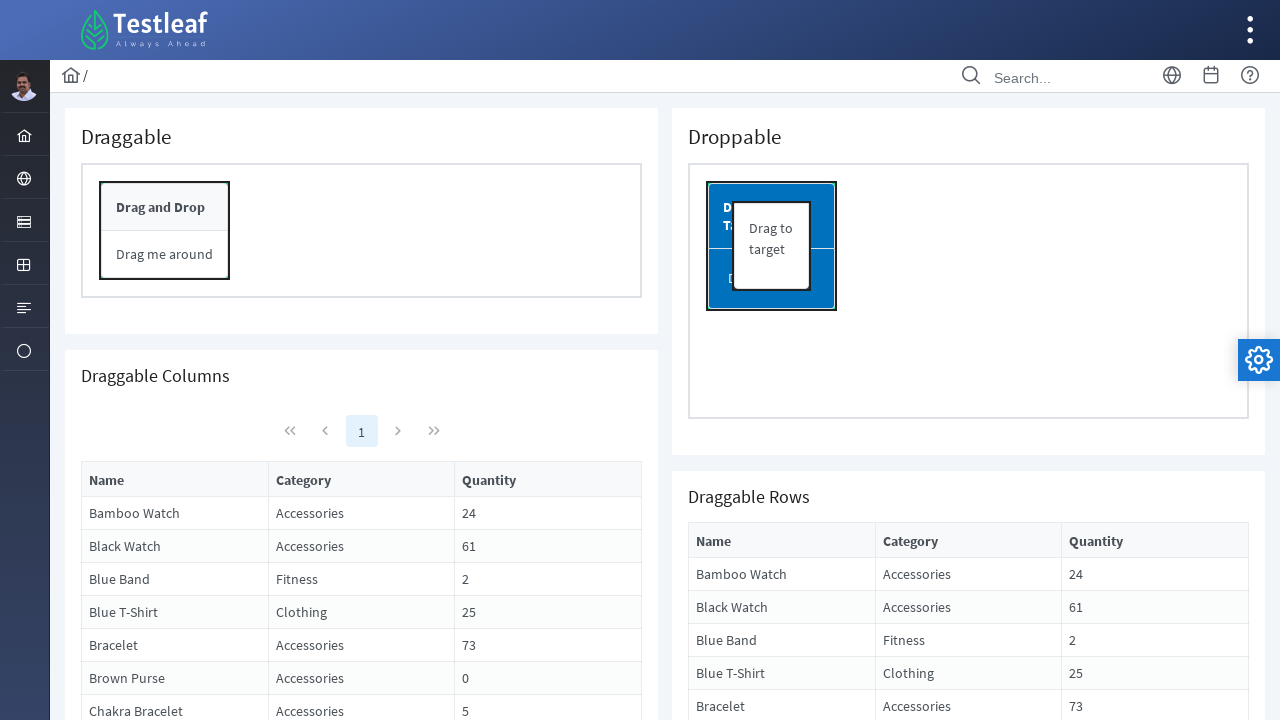